Demonstrates browser navigation commands by navigating between two websites, using back/forward navigation, and refreshing the page

Starting URL: https://demo.nopcommerce.com/

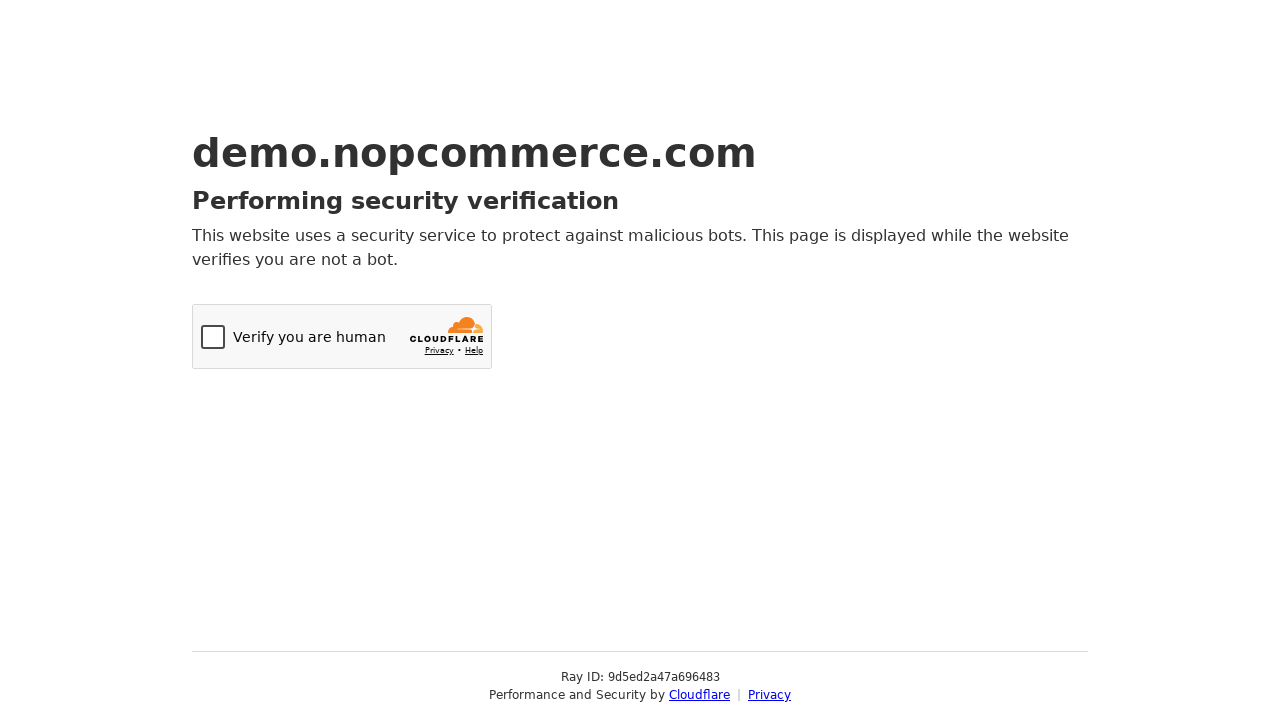

Navigated to OrangeHRM login page
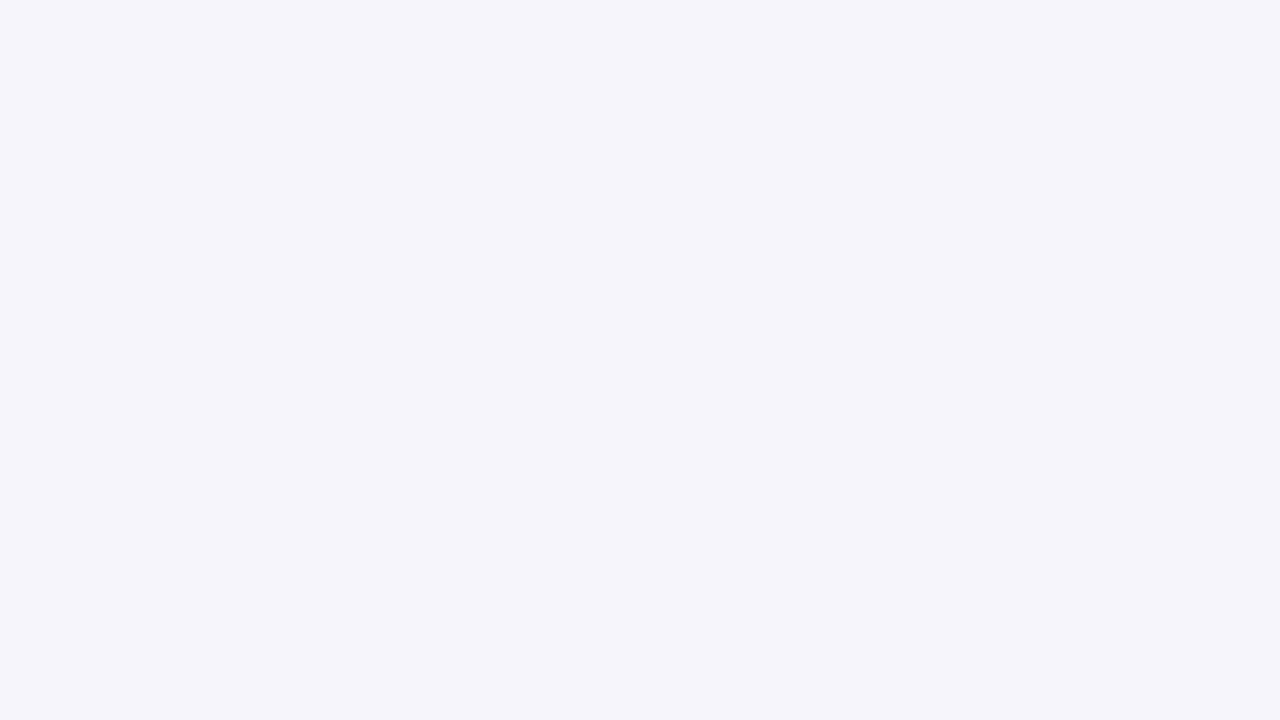

Navigated back to previous page (nopcommerce)
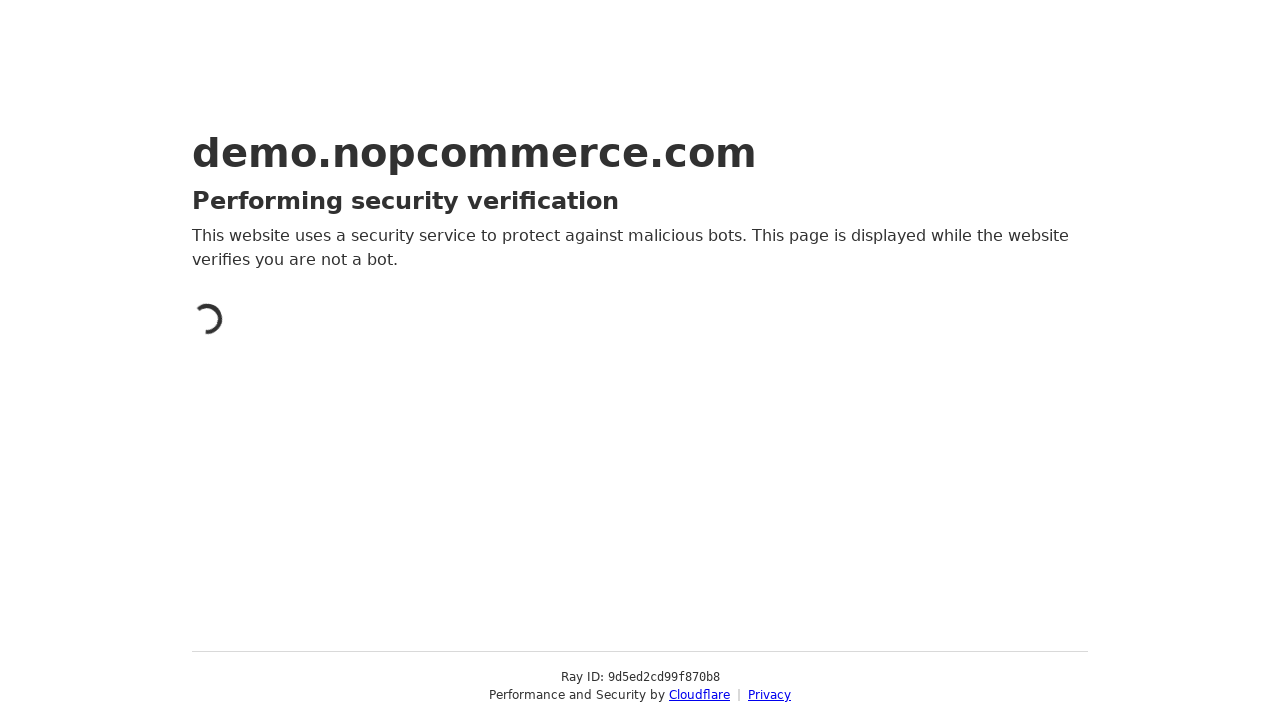

Verified current URL: https://demo.nopcommerce.com/
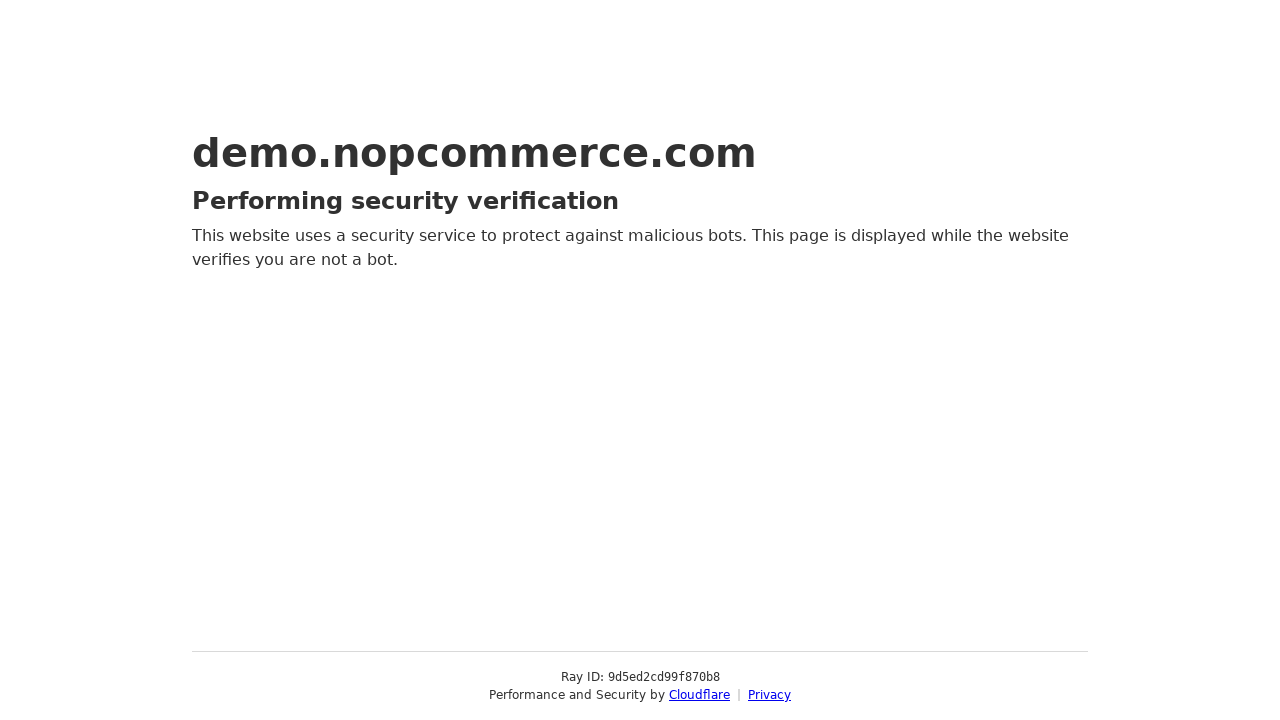

Navigated forward to OrangeHRM page
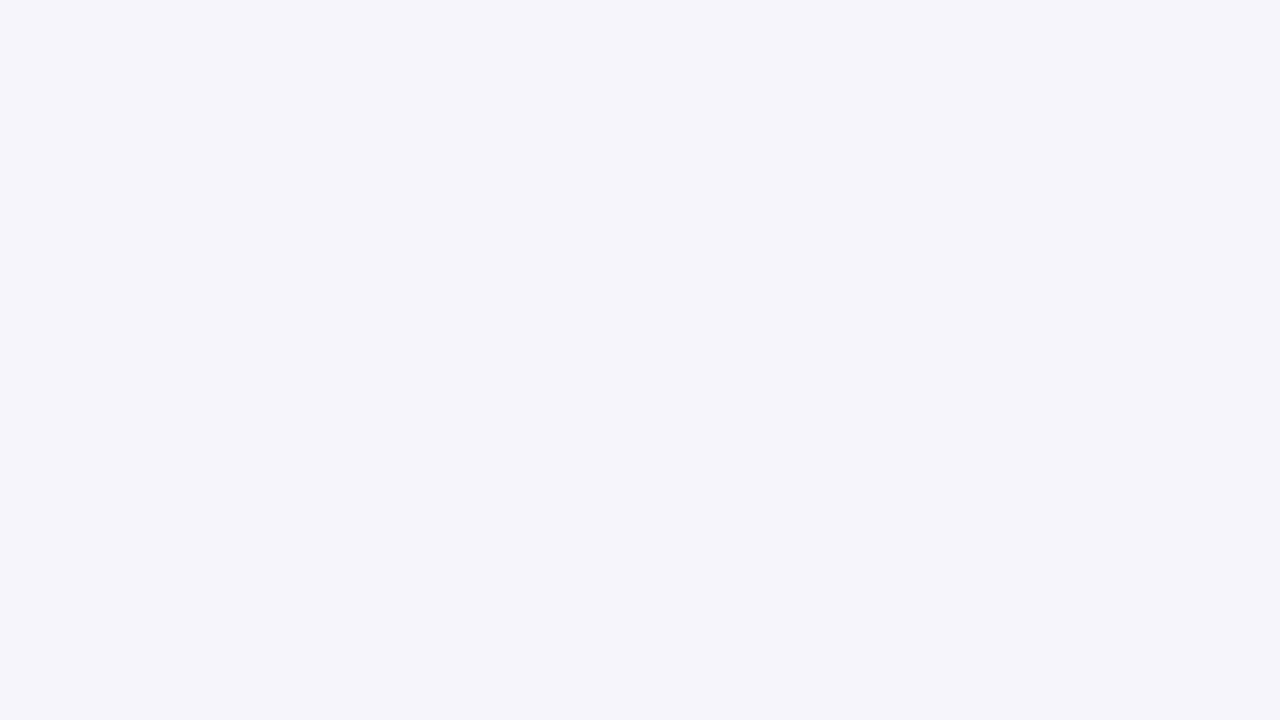

Verified current URL: https://opensource-demo.orangehrmlive.com/web/index.php/auth/login
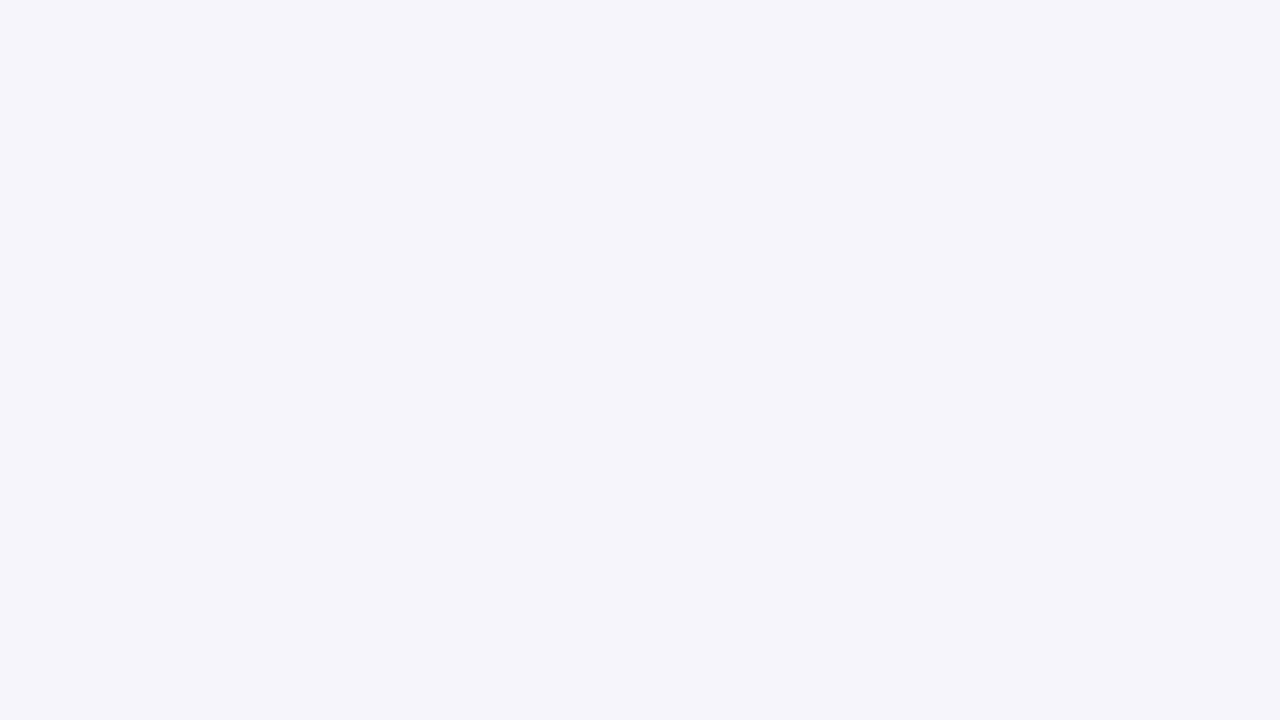

Refreshed the current page
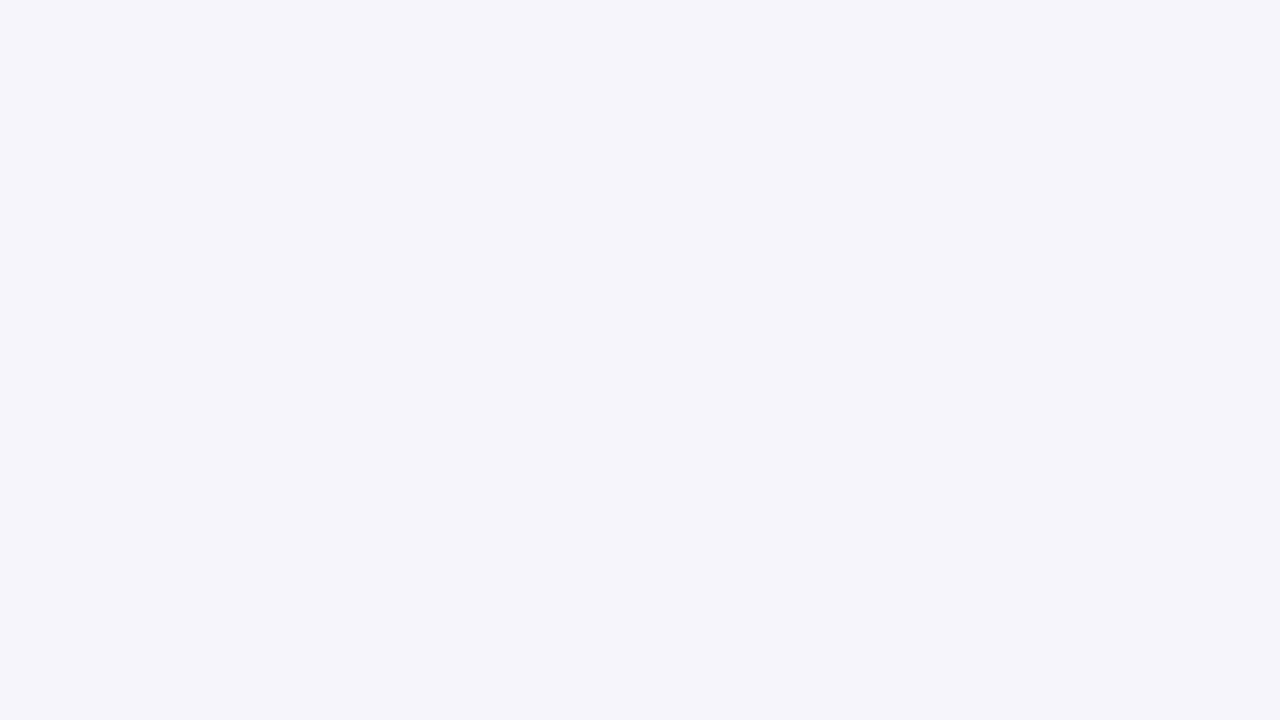

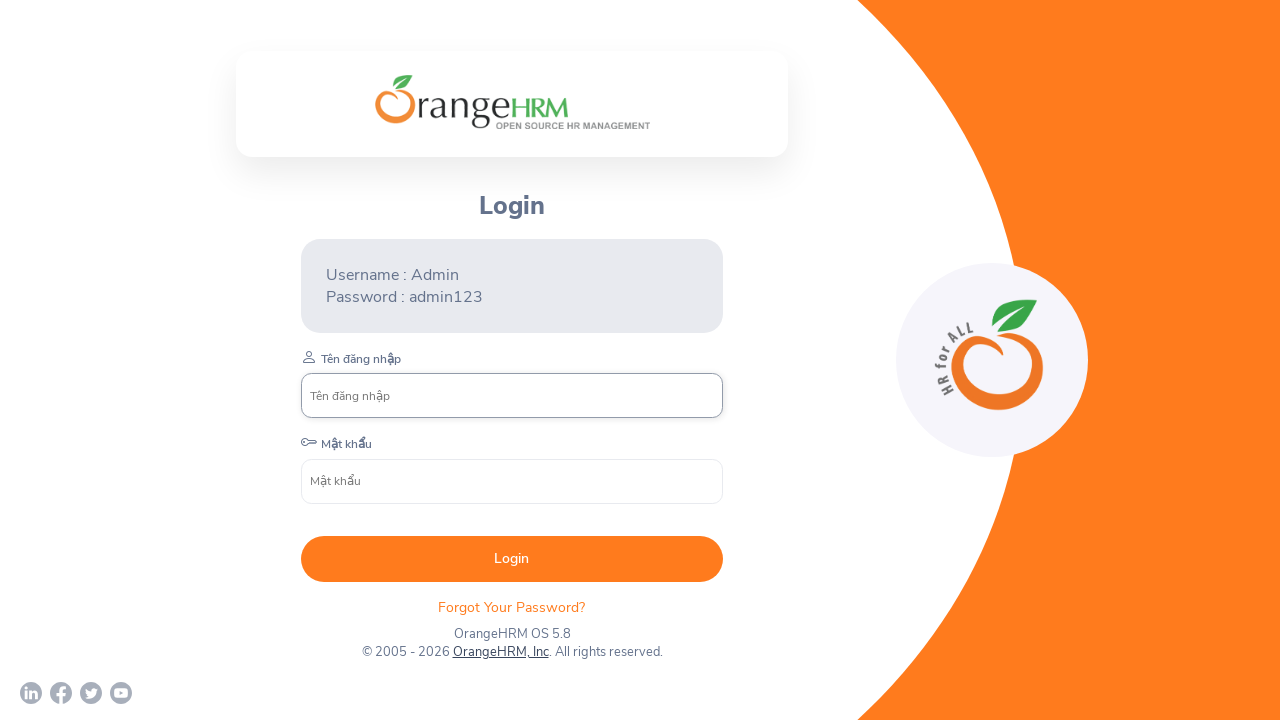